Tests autosuggestive dropdown functionality by typing a partial search term "ind" into an autocomplete field and selecting "India" from the dropdown suggestions that appear.

Starting URL: https://rahulshettyacademy.com/dropdownsPractise/

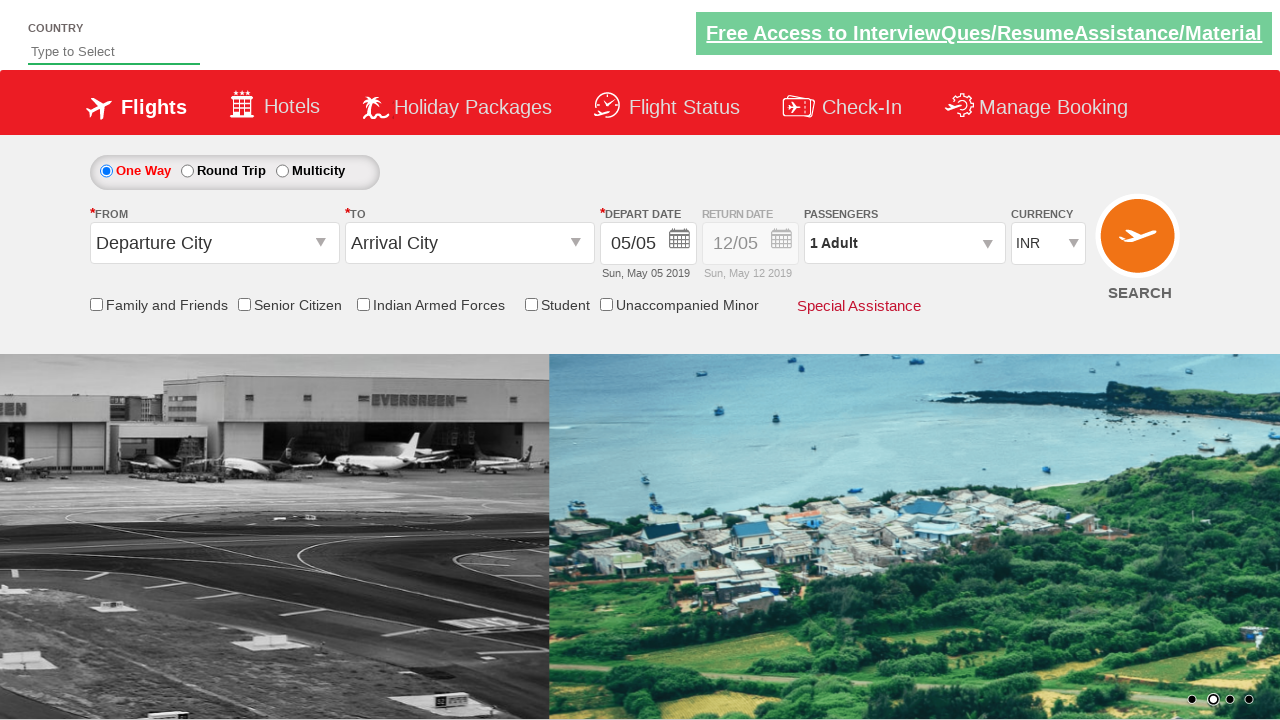

Navigated to autosuggestive dropdown practice page
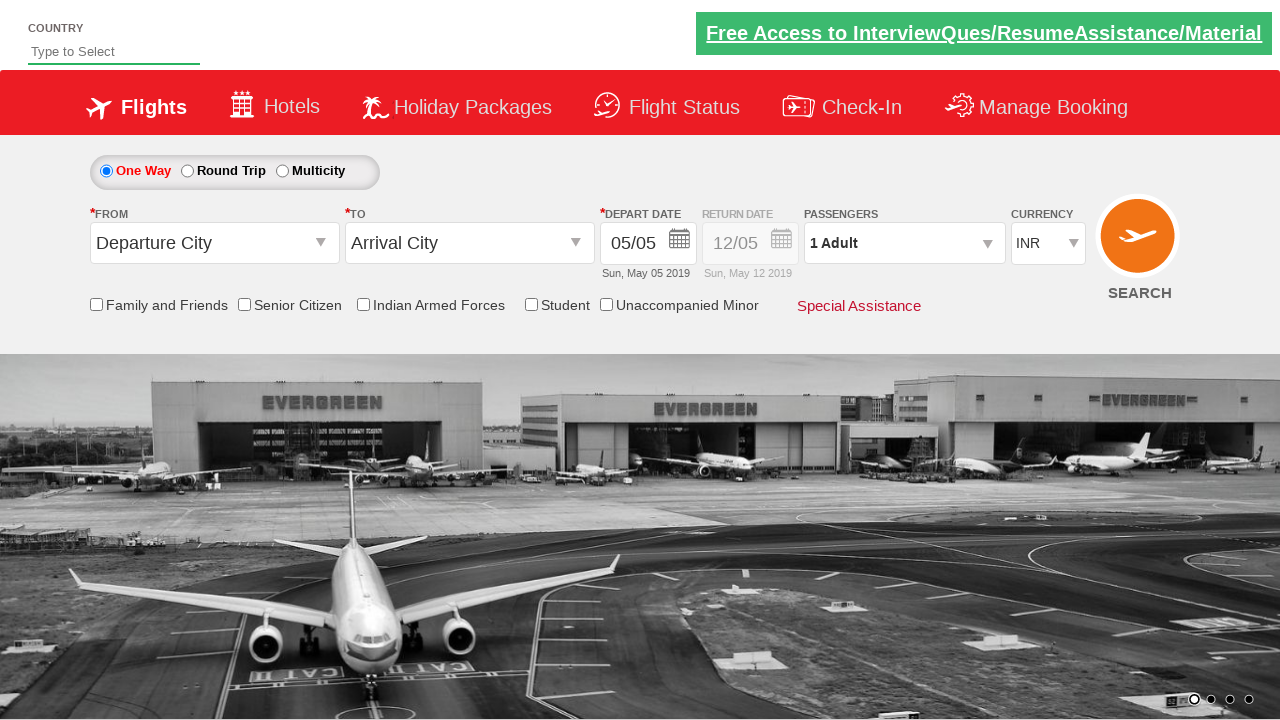

Typed 'ind' into autosuggest field to trigger dropdown on #autosuggest
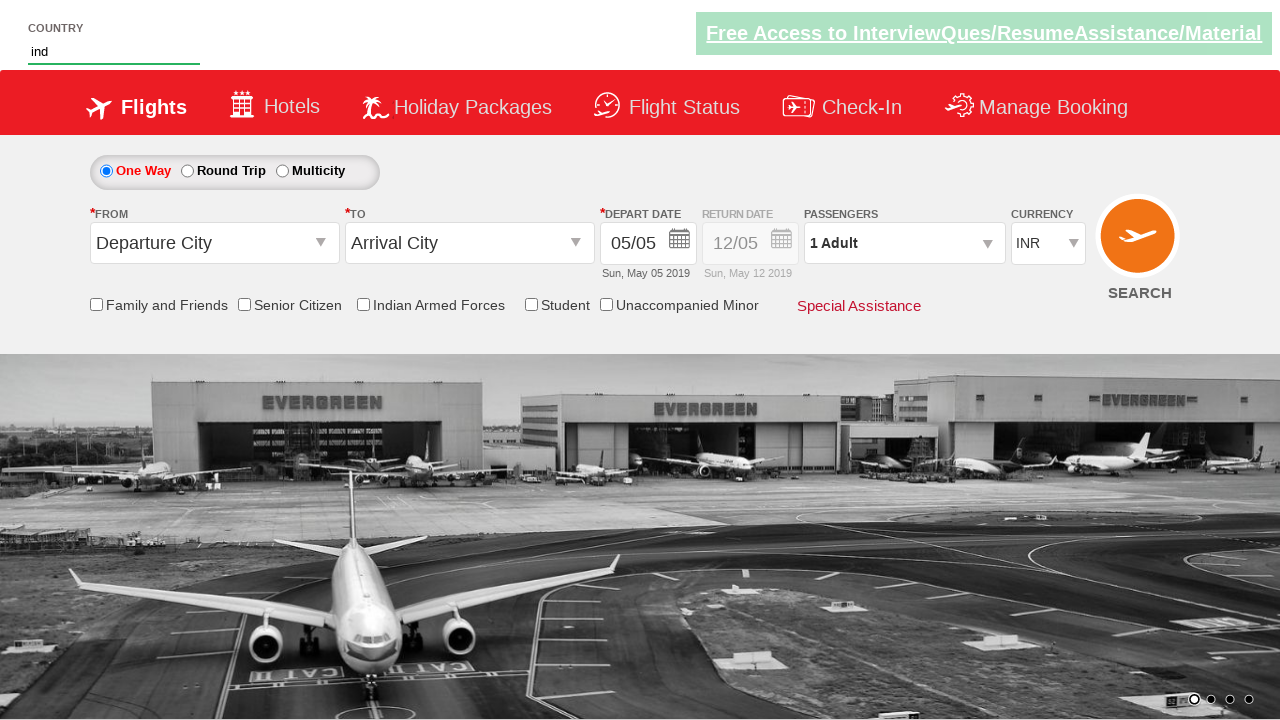

Autocomplete suggestions dropdown appeared
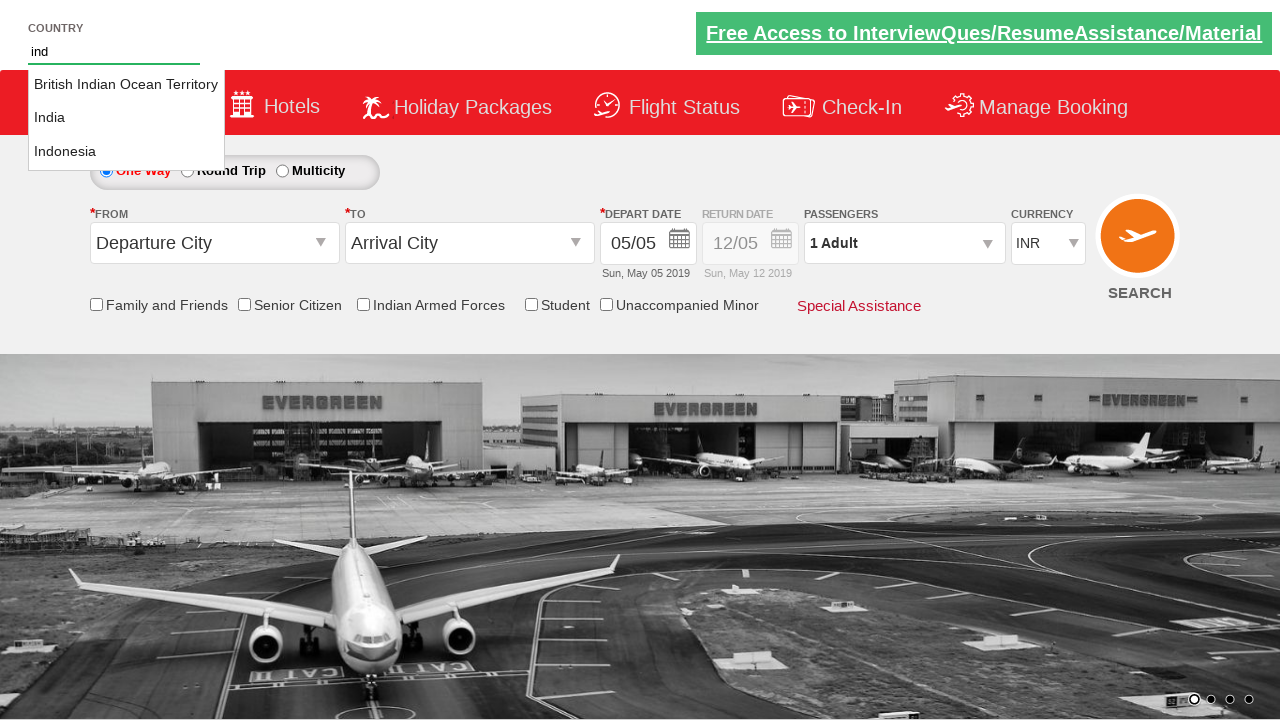

Found 3 suggestion options in dropdown
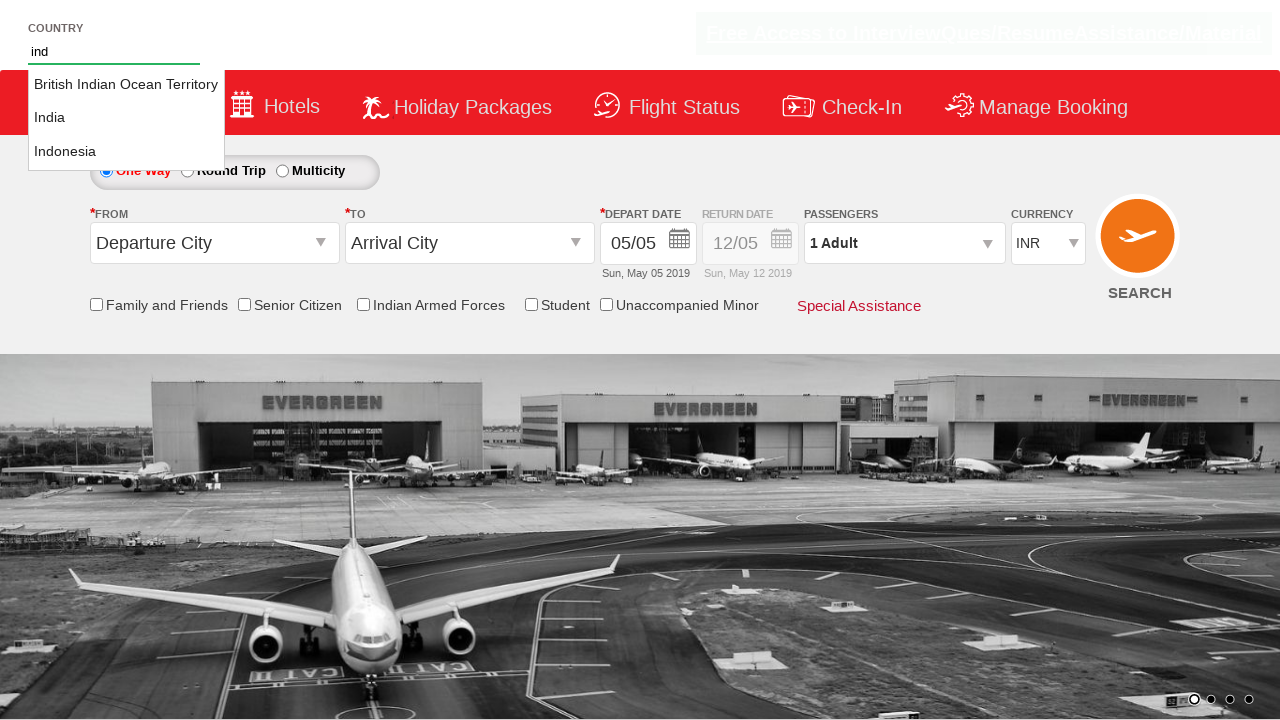

Selected 'India' from autosuggestive dropdown at (126, 118) on li.ui-menu-item a >> nth=1
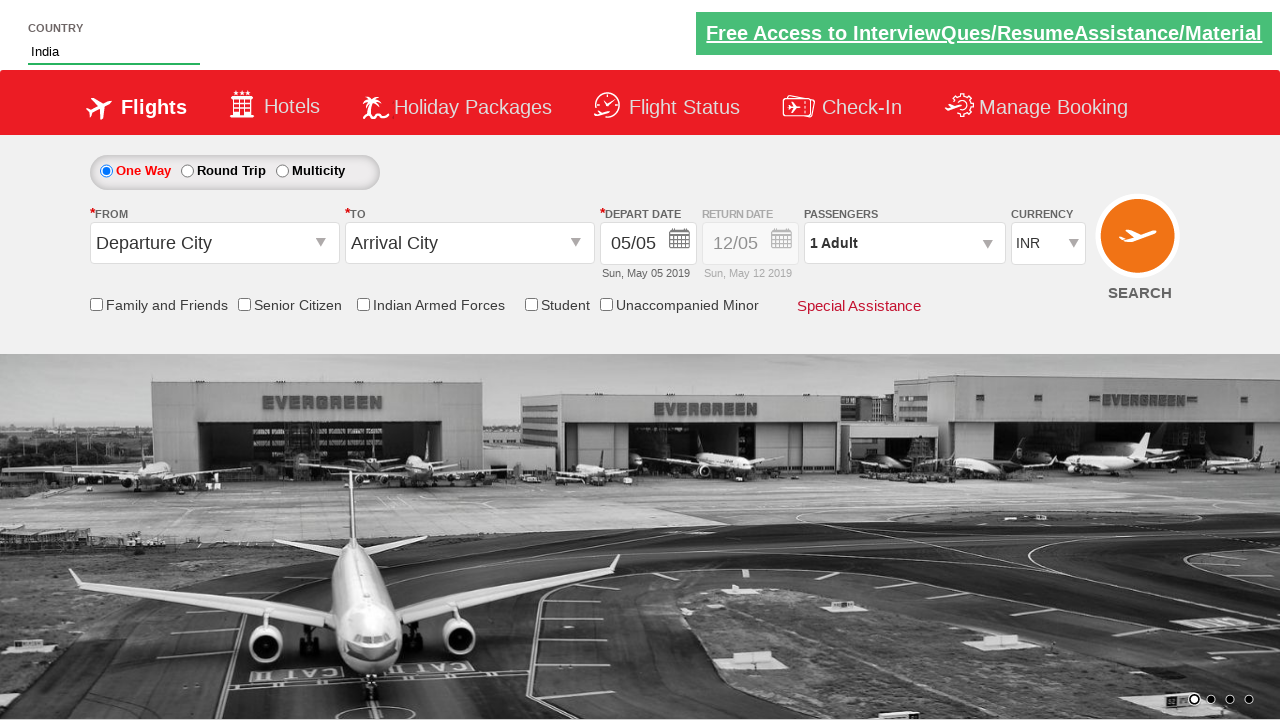

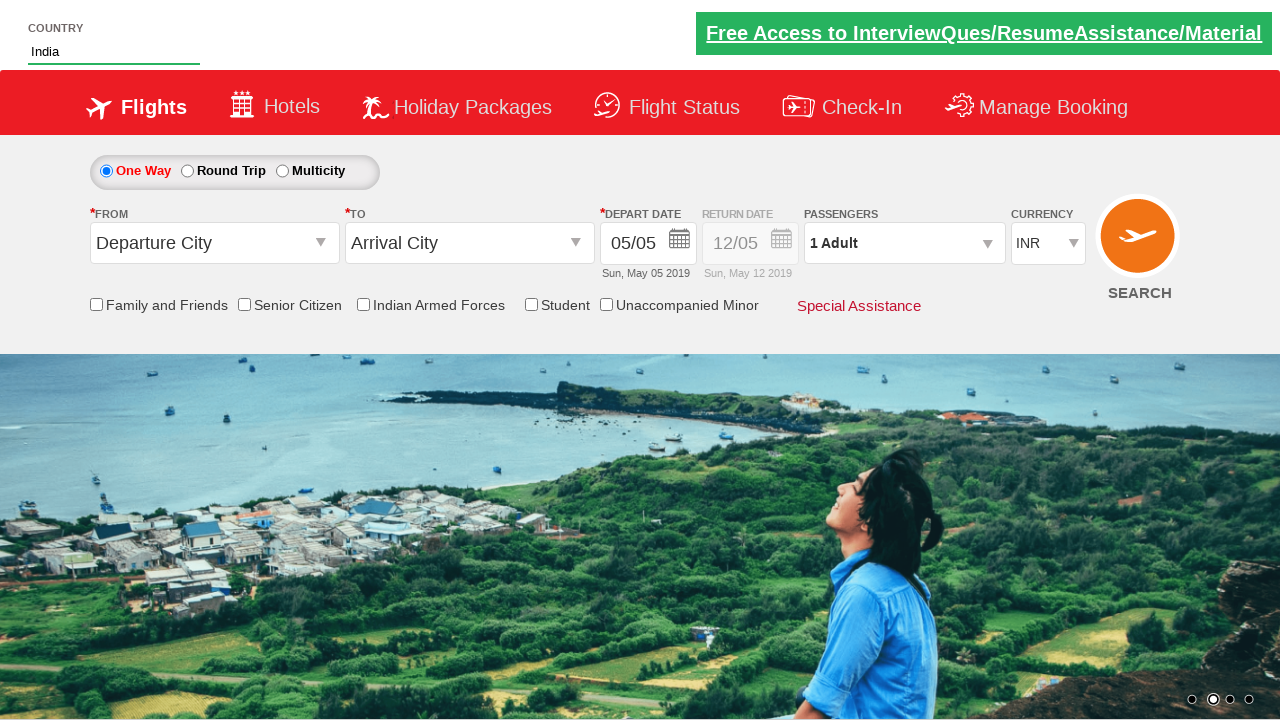